Tests the text box form by filling in personal information (name, email, current address, permanent address) and verifying the output matches the input.

Starting URL: https://demoqa.com/

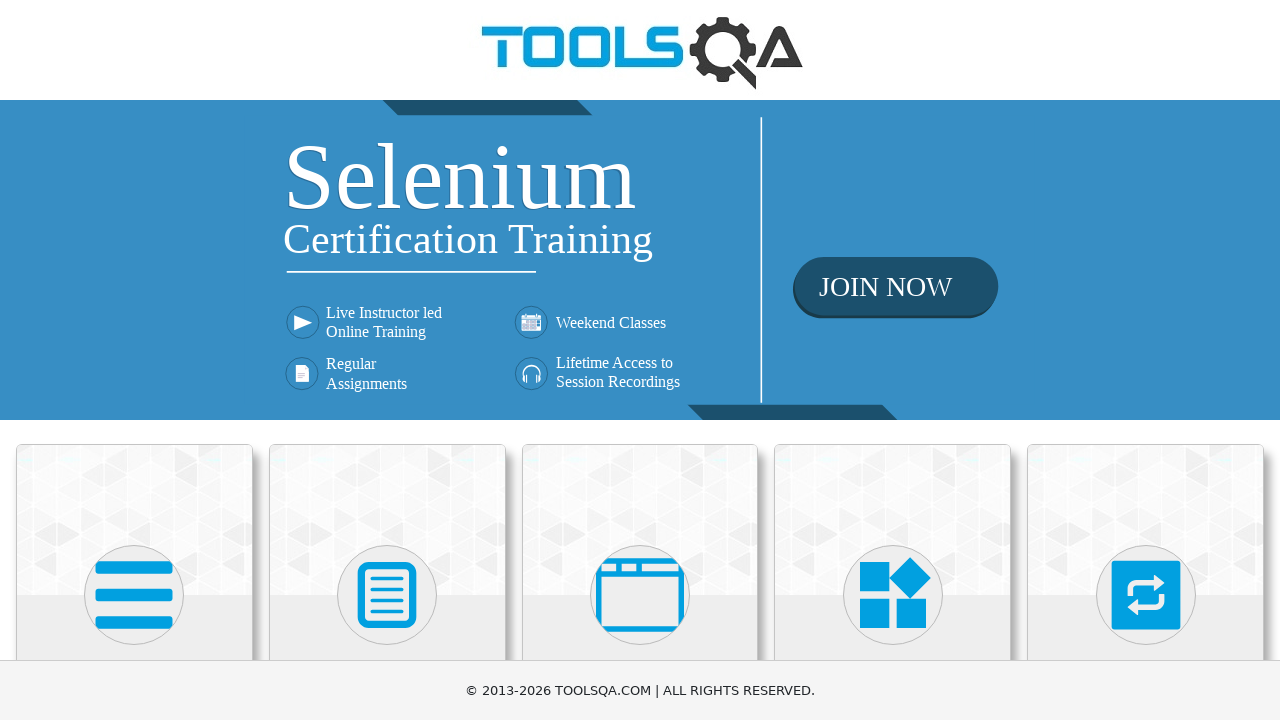

Clicked on Elements card at (134, 520) on xpath=//div[contains(@class, 'top-card') and .//h5[text()='Elements']]
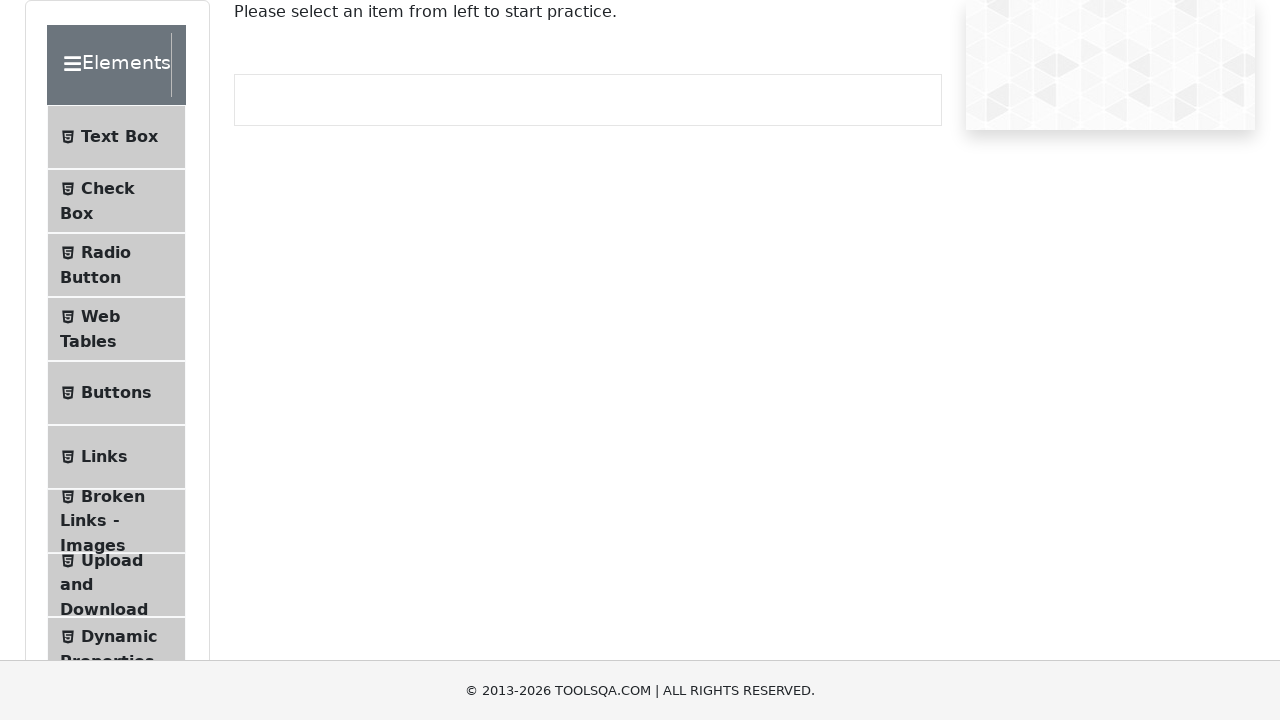

Clicked on Text Box in left panel at (116, 137) on xpath=//li[contains(@class, 'btn-light') and .//span[text()='Text Box']]
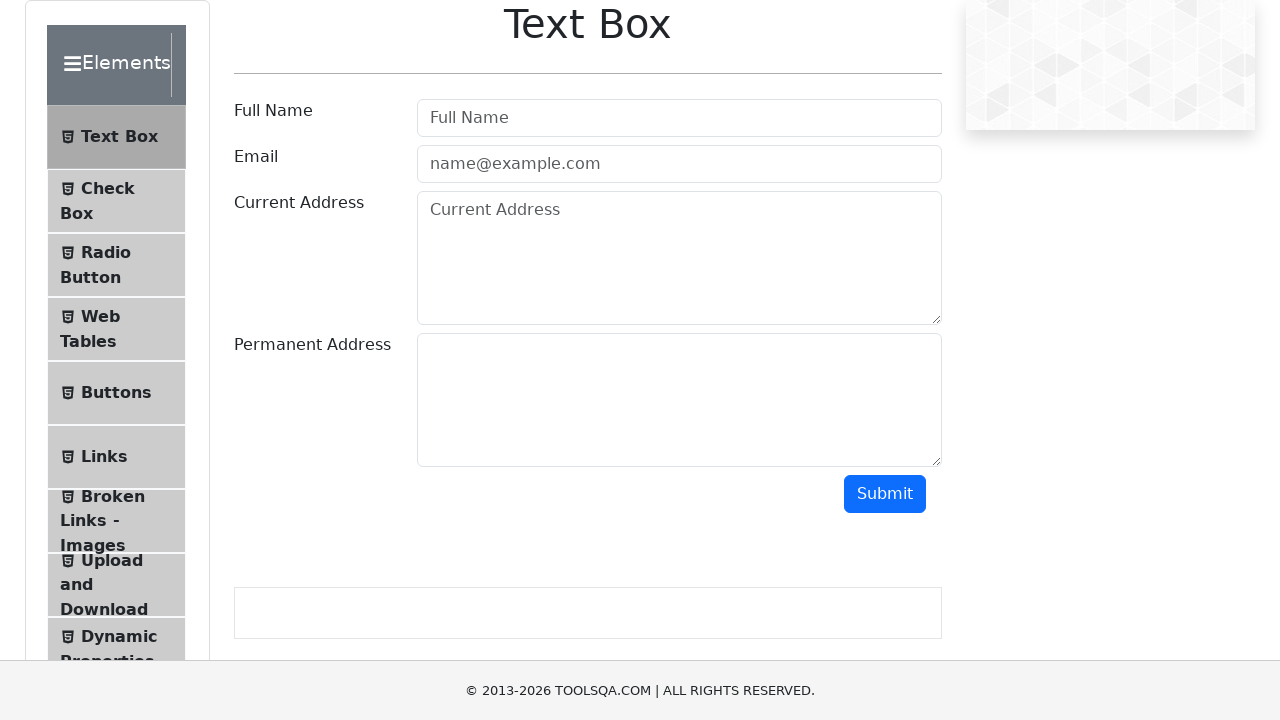

Filled in full name: Connor McGregor on xpath=//input[@id='userName']
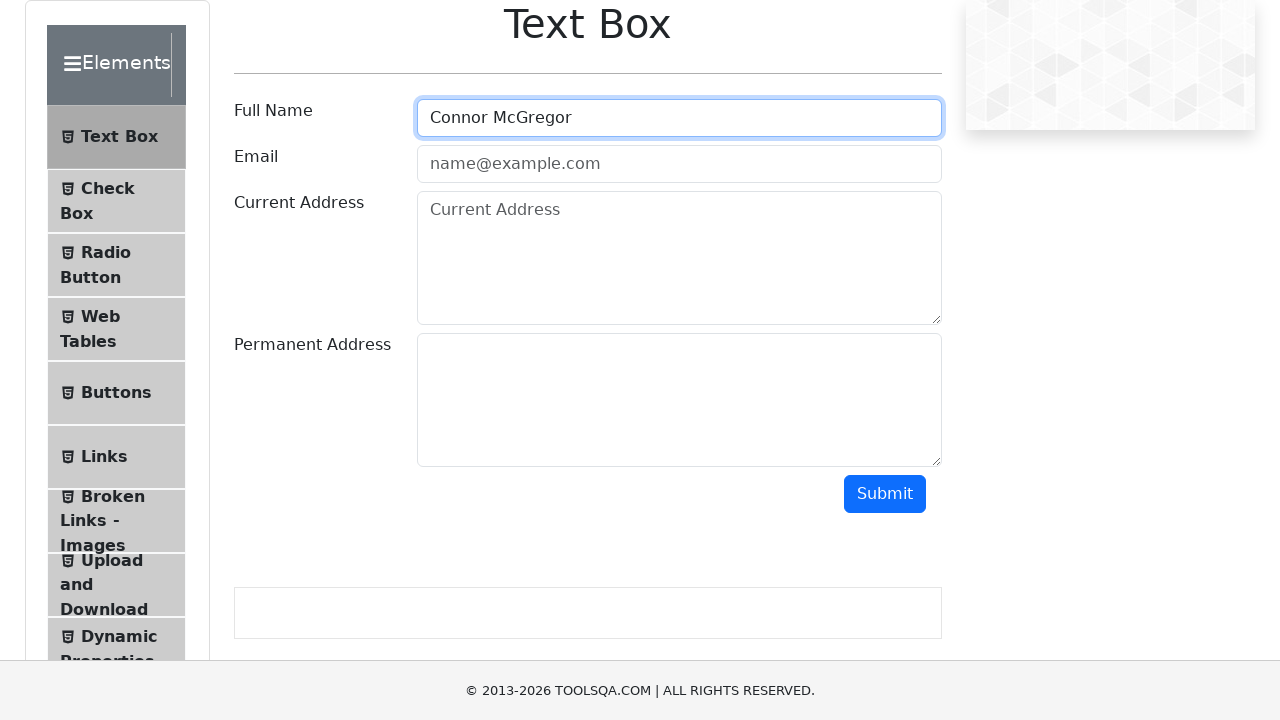

Filled in email: theonetheonly@yahoo.com on xpath=//input[@id='userEmail']
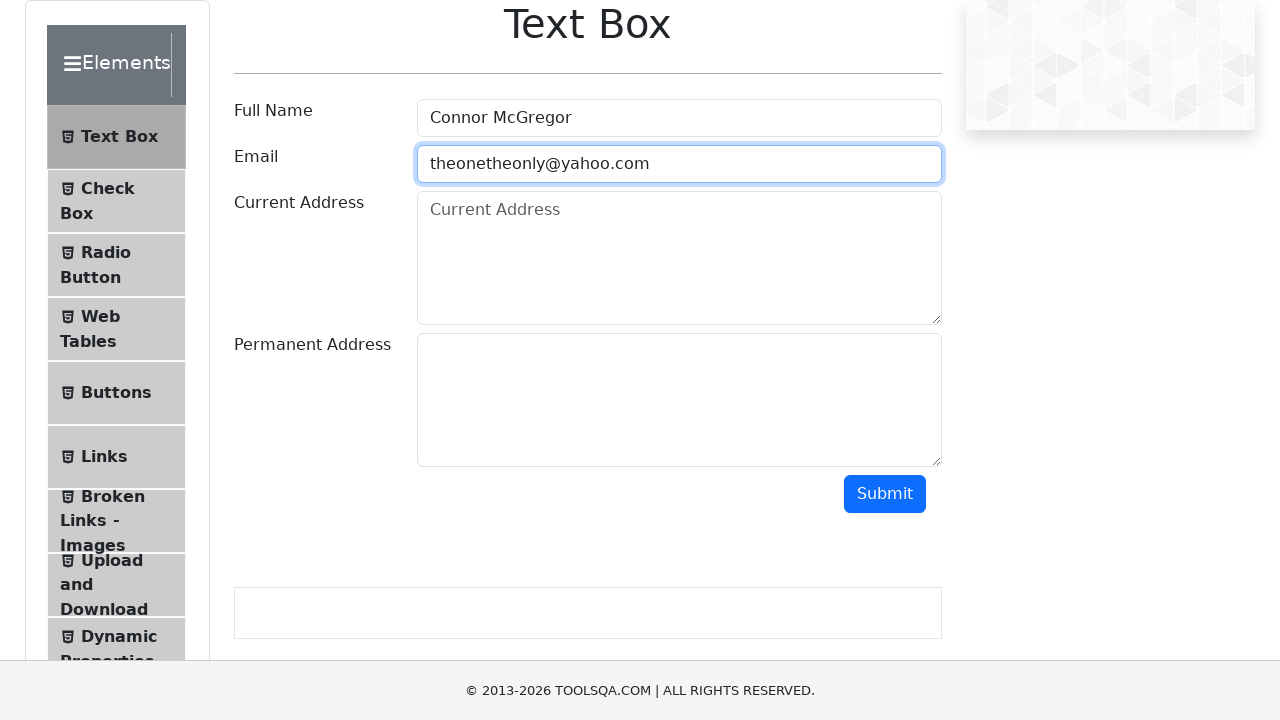

Filled in current address: Ireland on xpath=//textarea[@id='currentAddress']
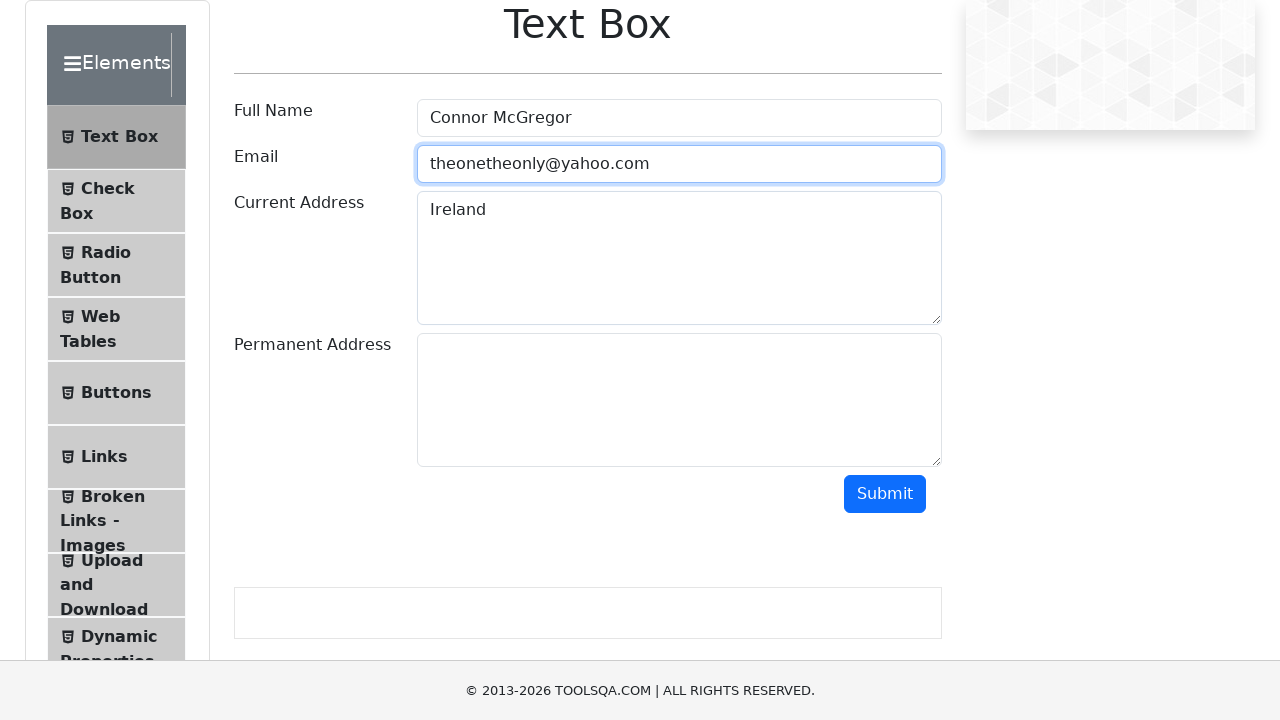

Filled in permanent address: Around the globe on xpath=//textarea[@id='permanentAddress']
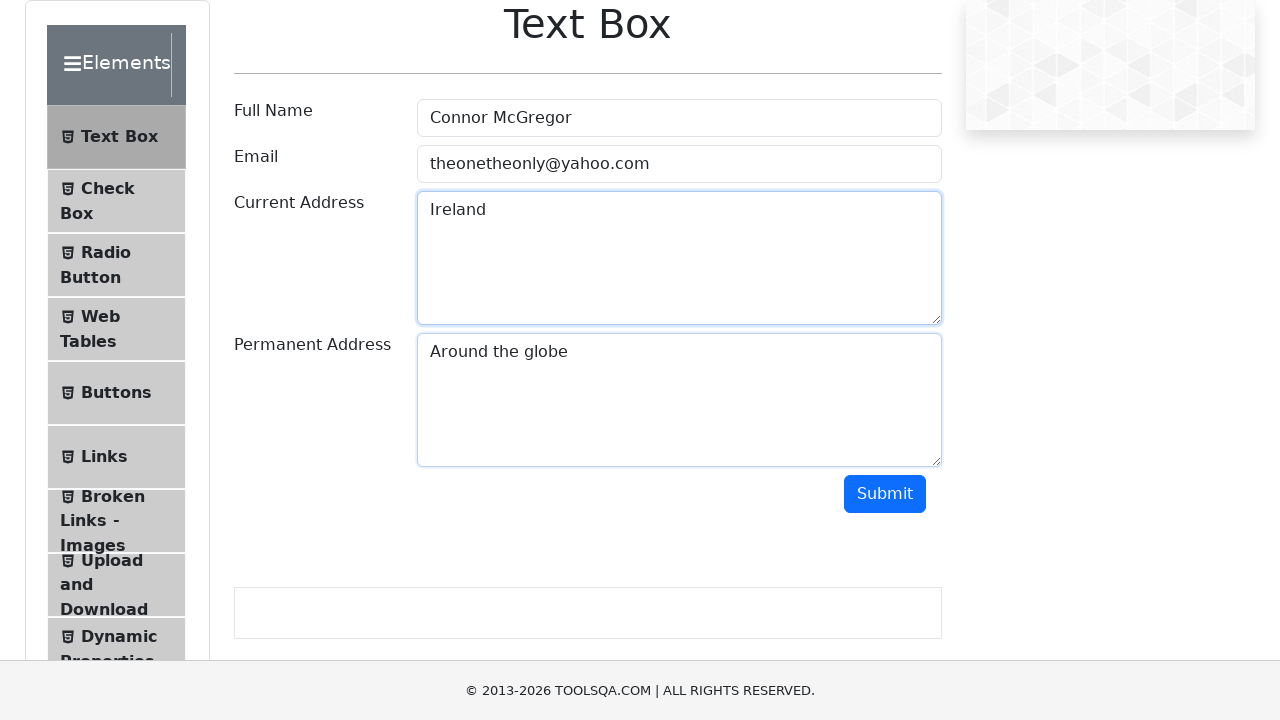

Clicked submit button at (885, 494) on xpath=//button[@id='submit']
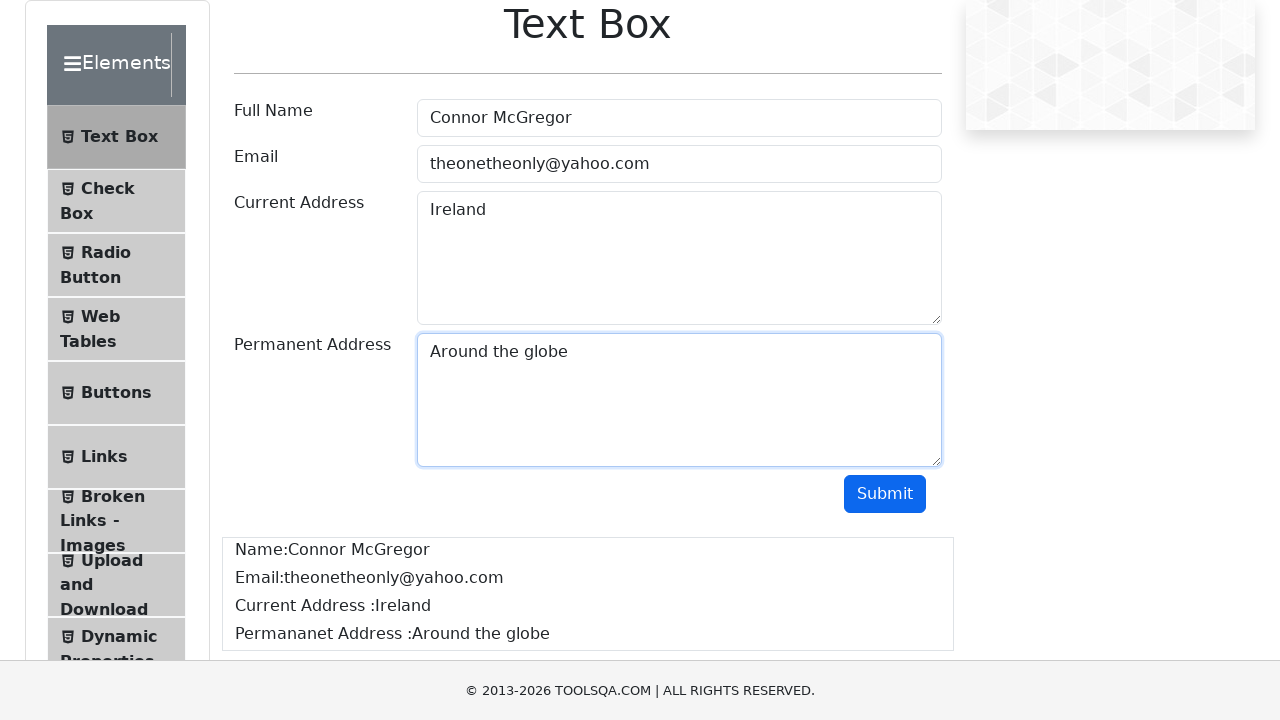

Output section loaded with name field visible
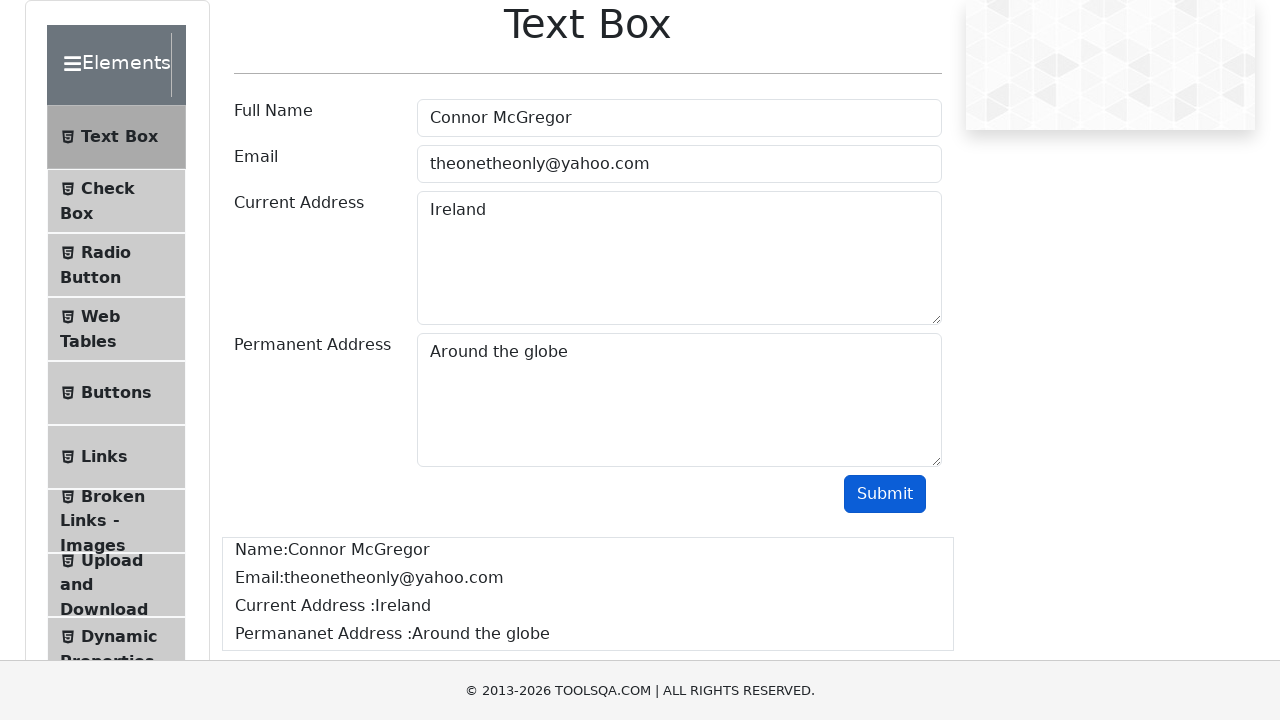

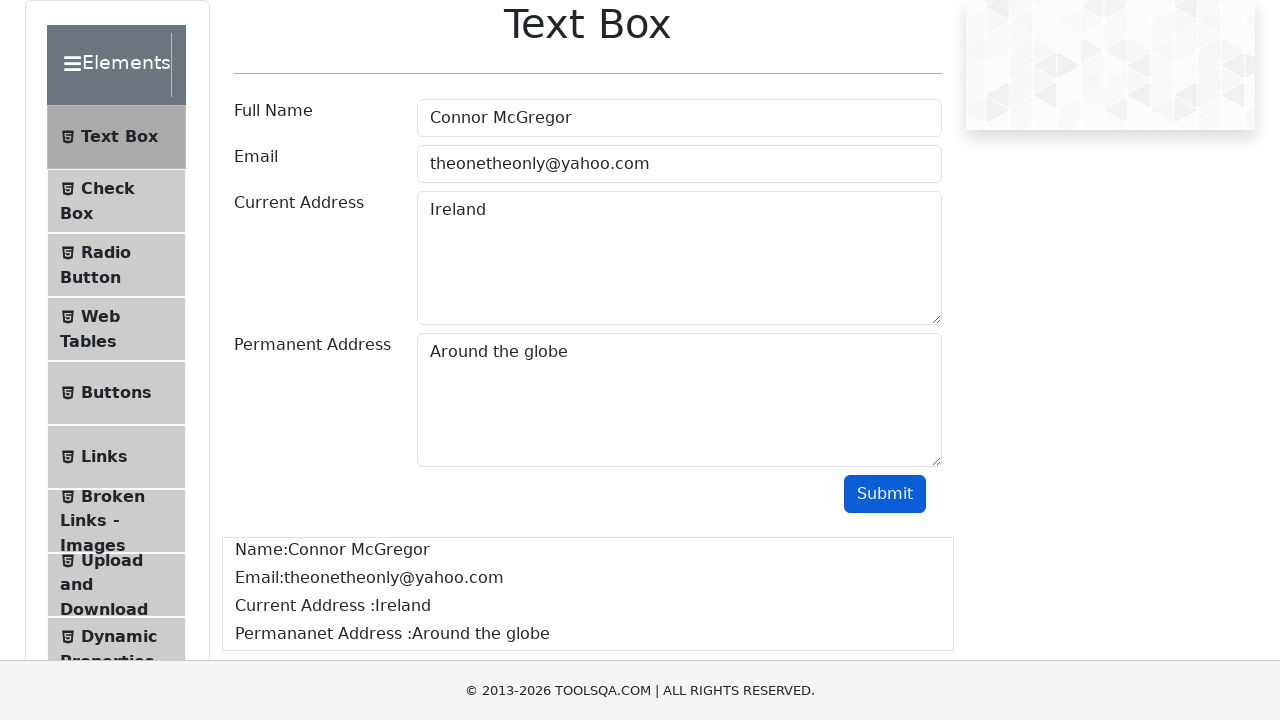